Tests the Angular demo app by clicking the primary button to trigger a book fetch request

Starting URL: https://rahulshettyacademy.com/angularAppdemo/

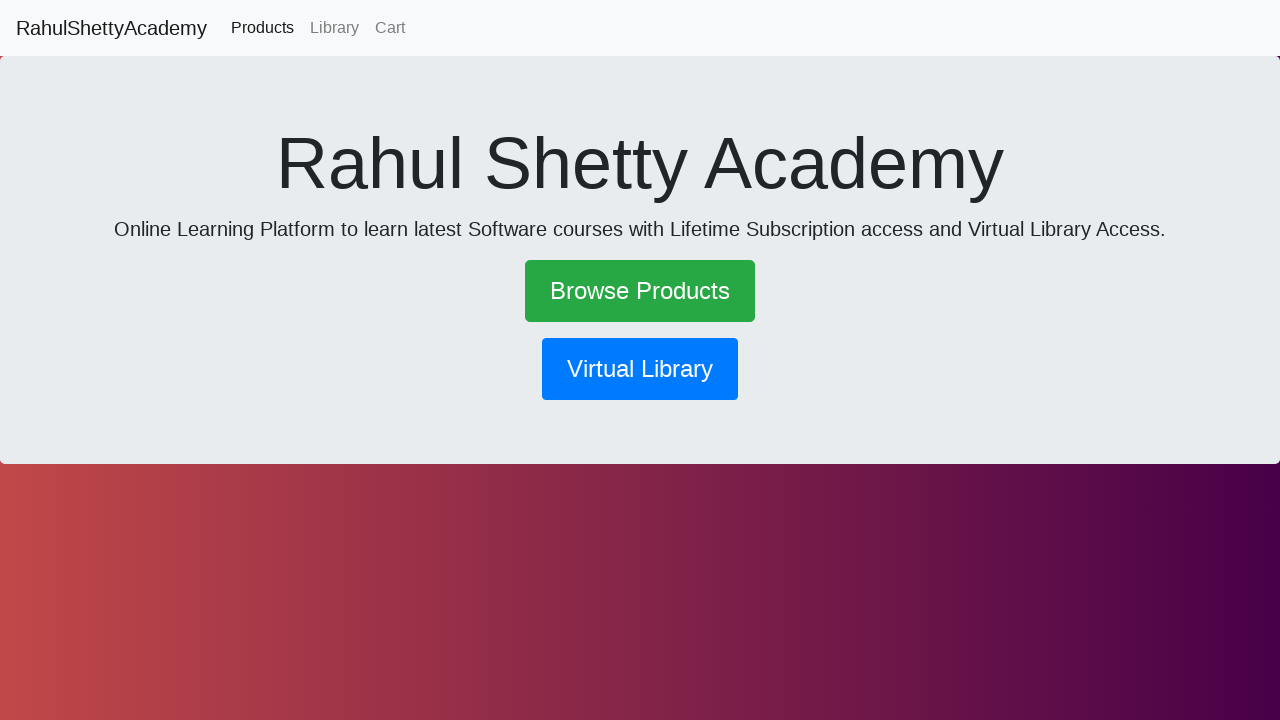

Clicked primary button to trigger HTTP book fetch request at (640, 369) on .btn.btn-primary
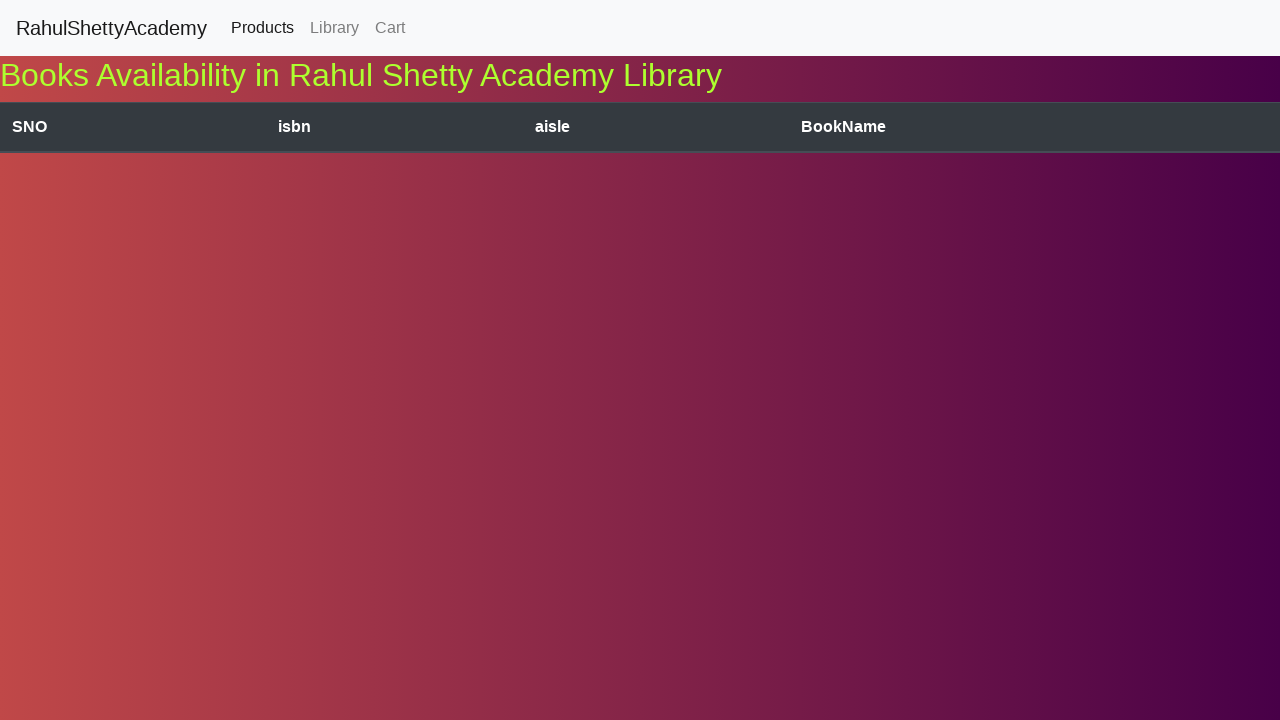

Waited for network to idle, book fetch request completed
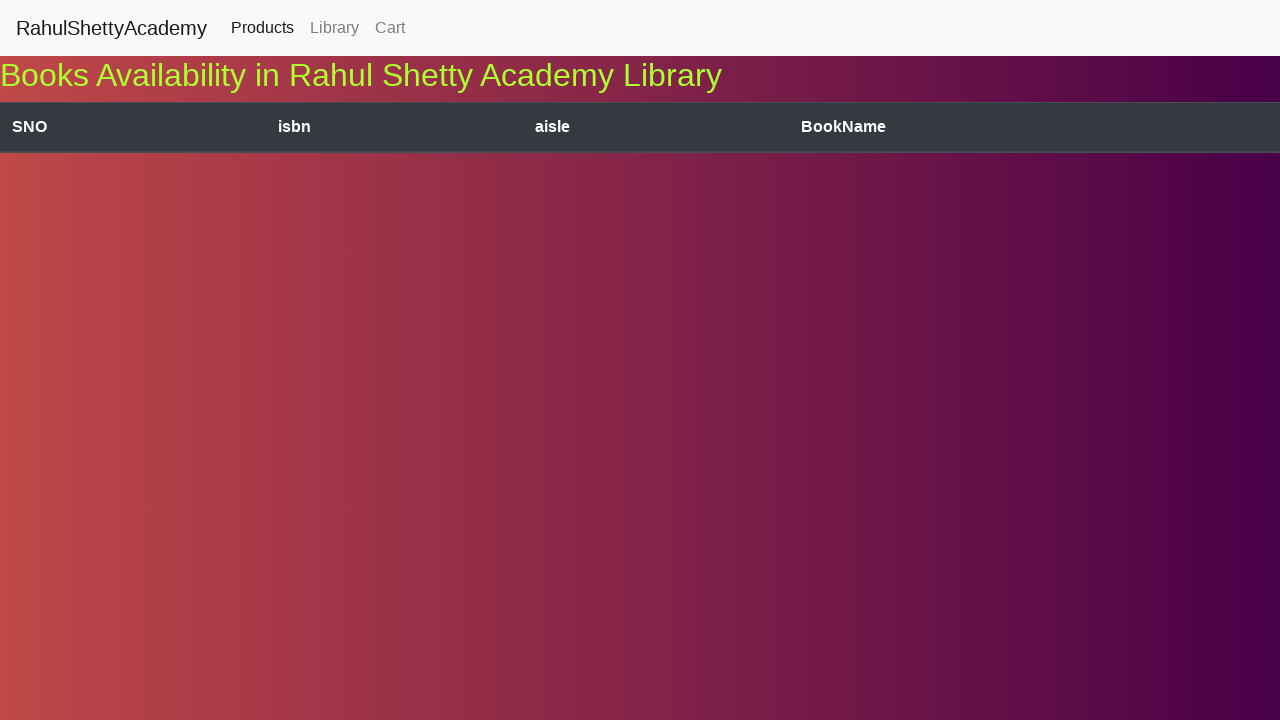

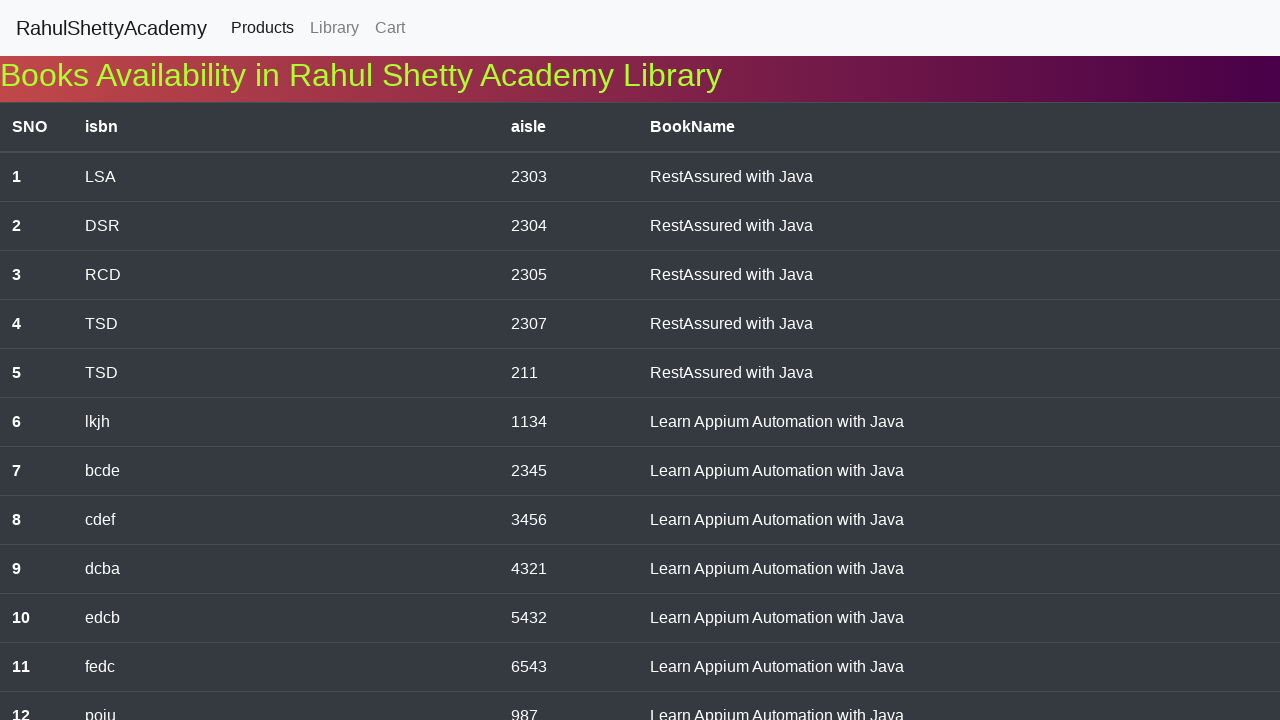